Tests toggling visibility of hidden content and verifies the revealed text content

Starting URL: https://osstep.github.io/assertion_tocontaintext

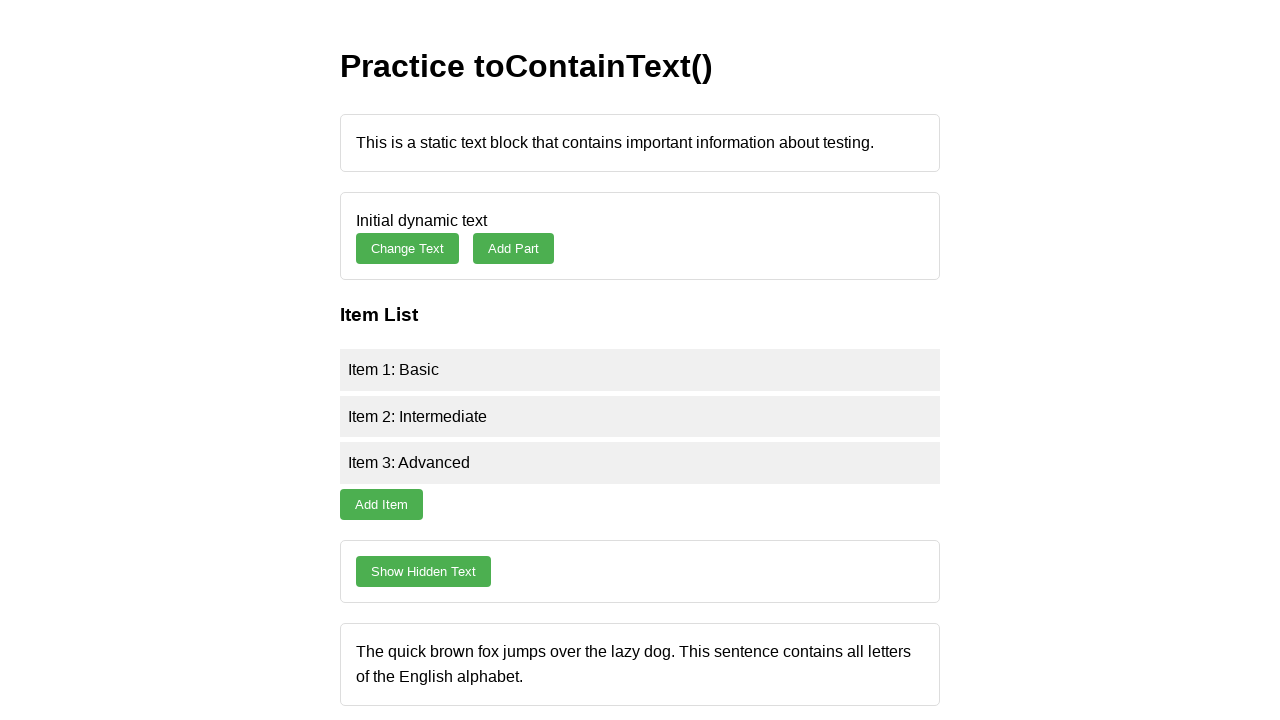

Located hidden content element with ID 'hidden-content'
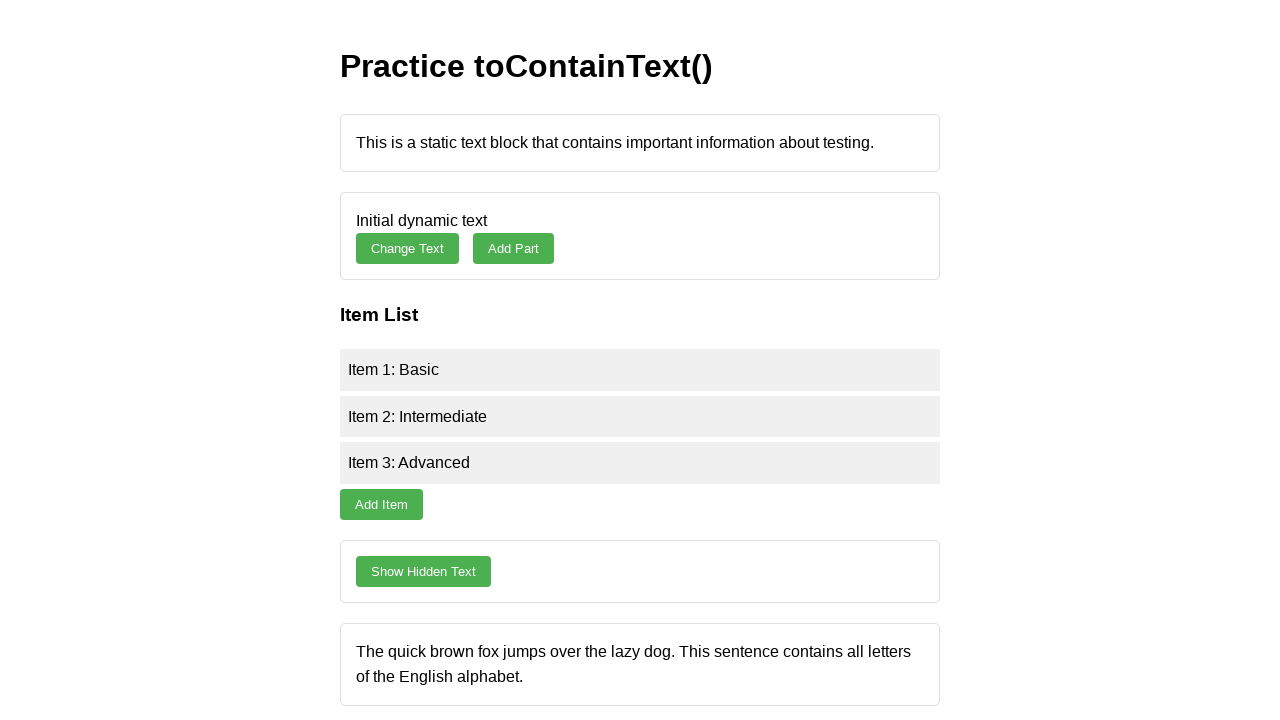

Clicked toggle button to reveal hidden content at (424, 571) on #toggle-text
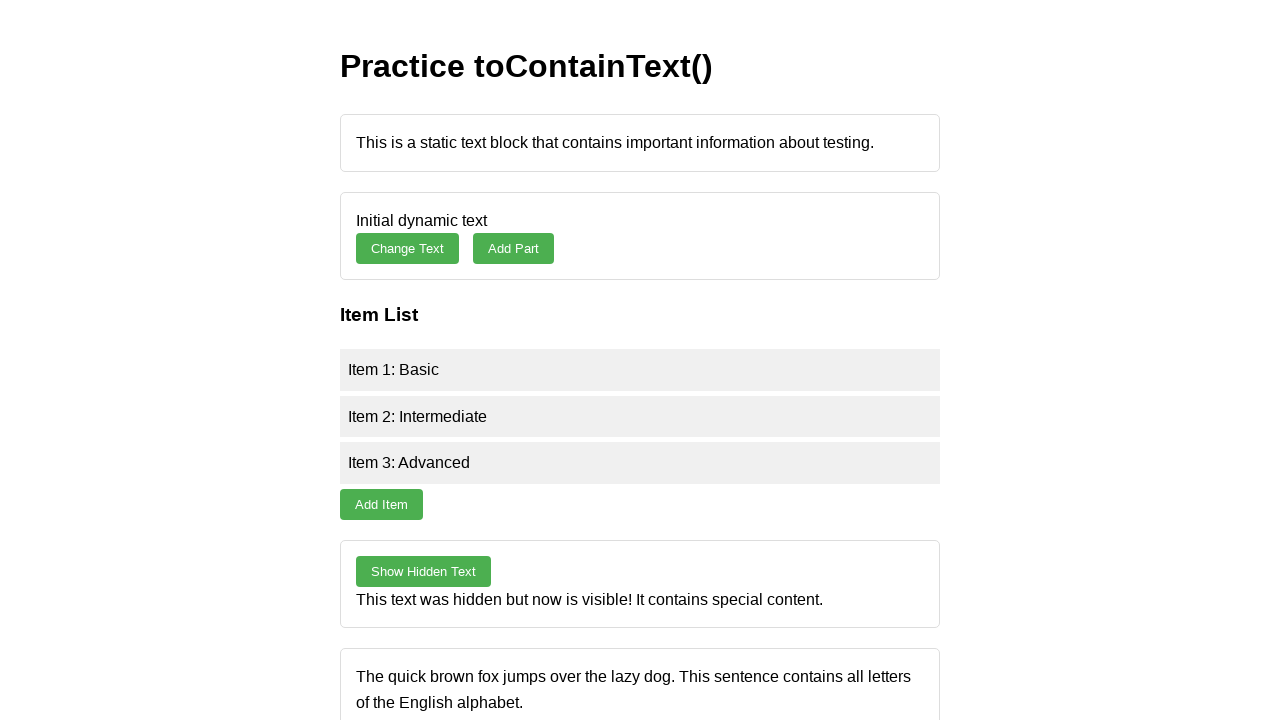

Hidden content became visible
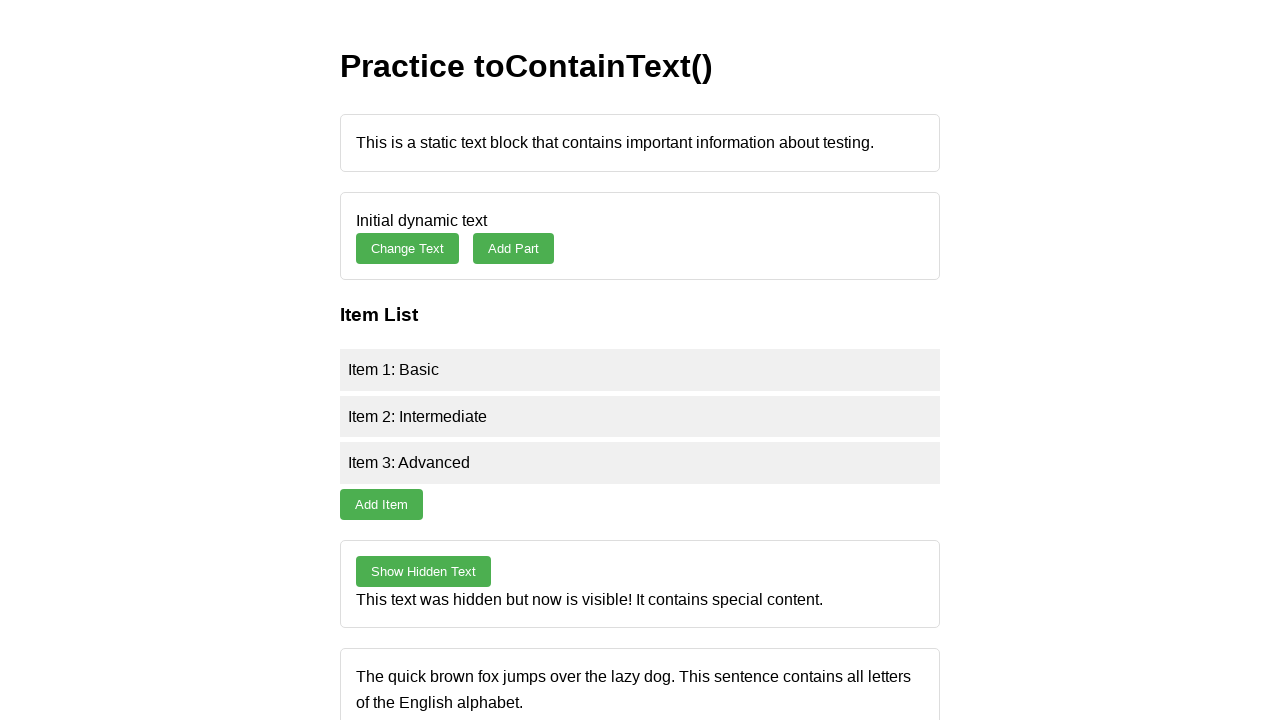

Verified that 'special content' is present in revealed text
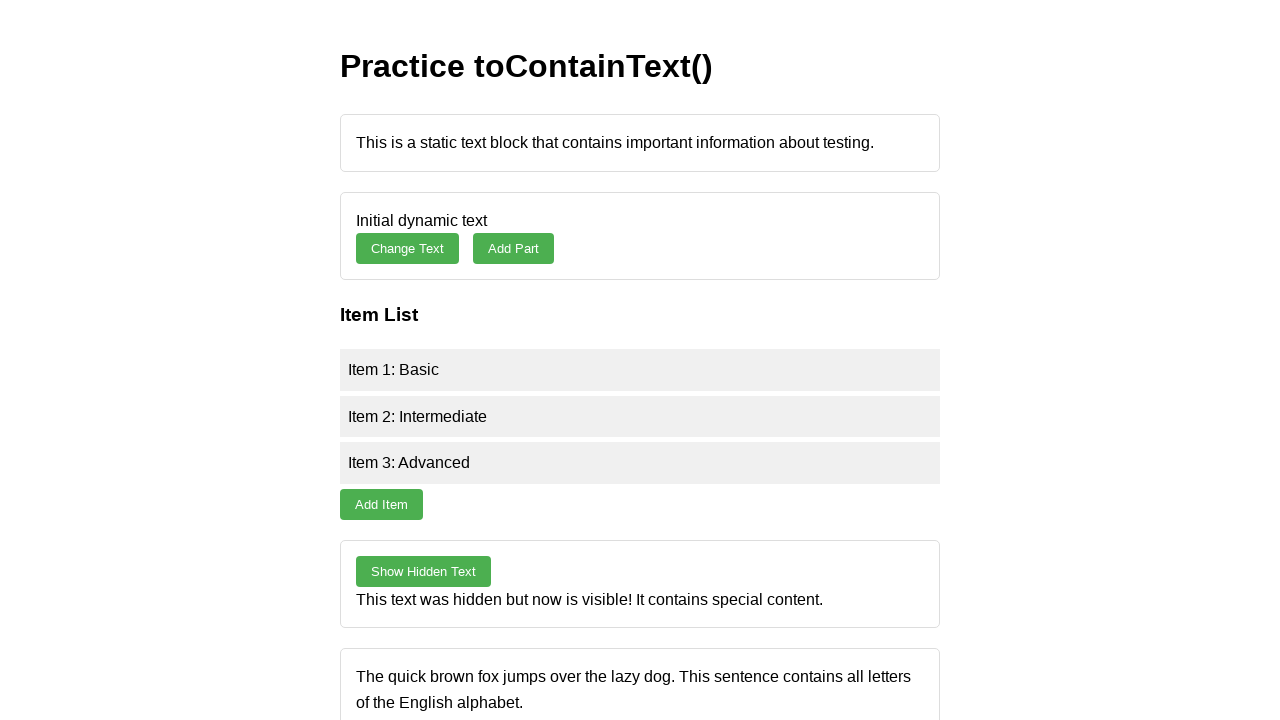

Verified that 'hidden but now is visible' is present in revealed text
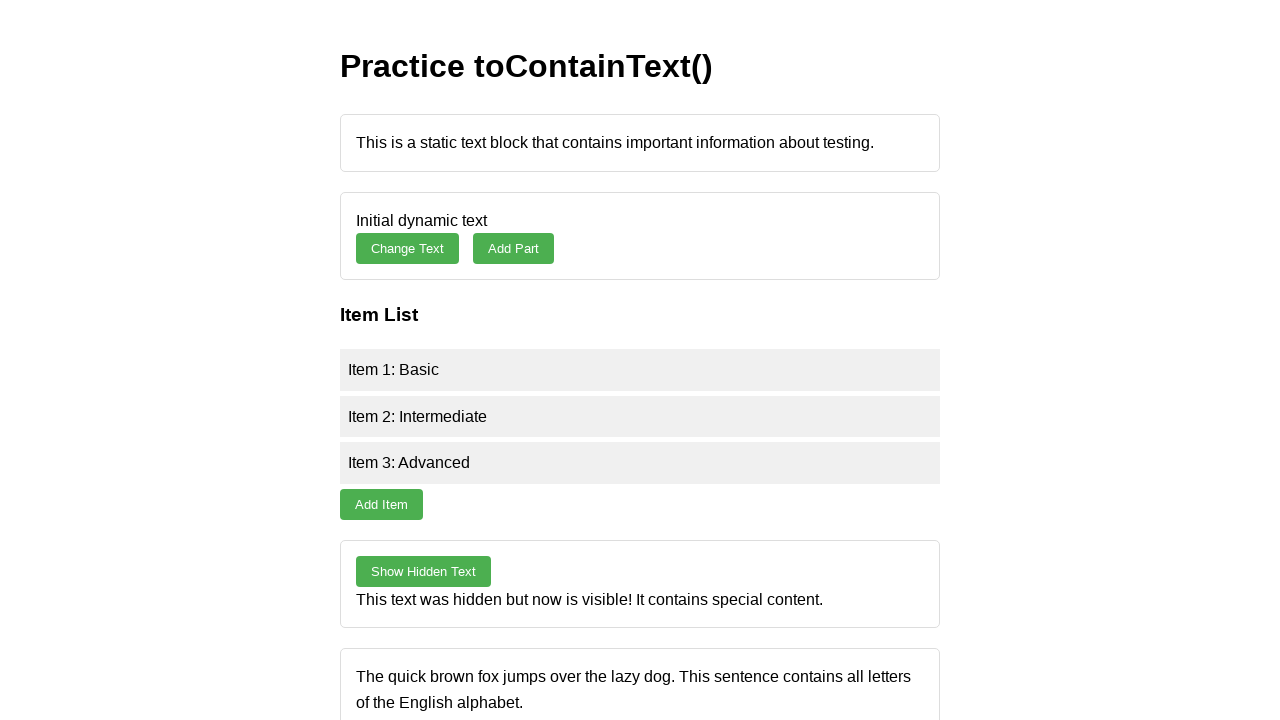

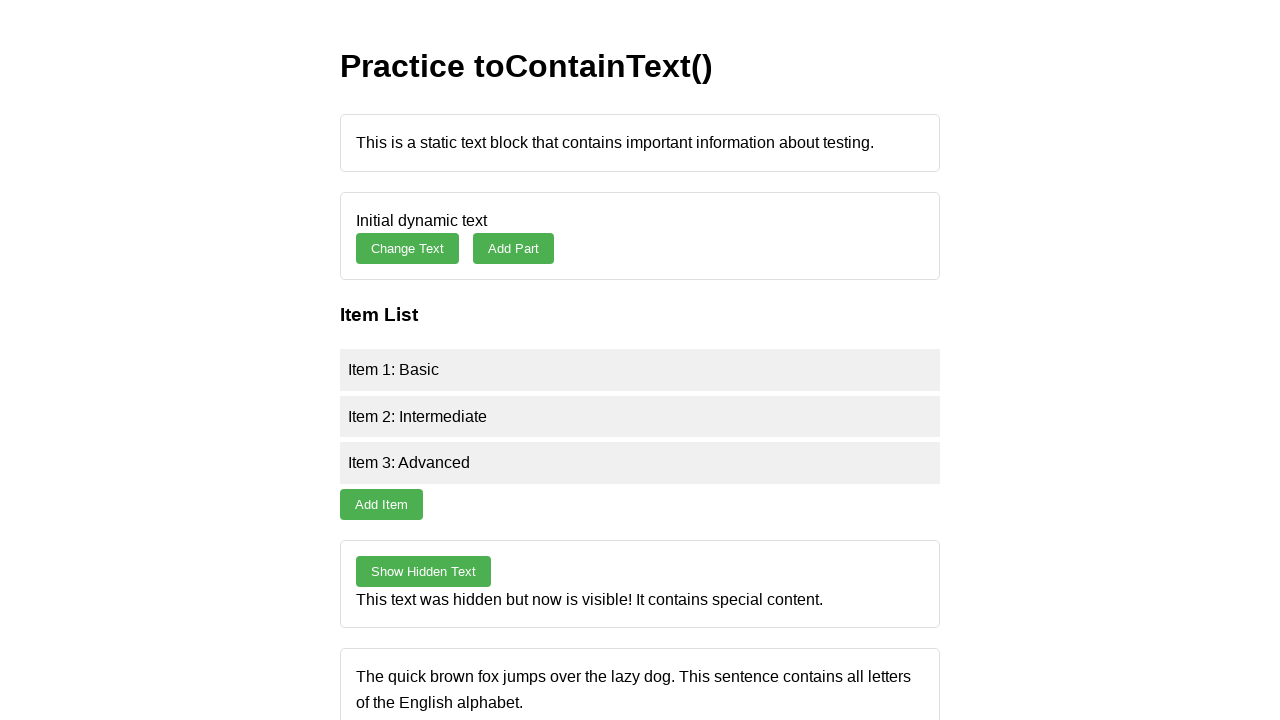